Tests the add/remove elements functionality by clicking a button to add an element, then verifying the "Delete" button appears with correct text

Starting URL: https://the-internet.herokuapp.com/add_remove_elements/

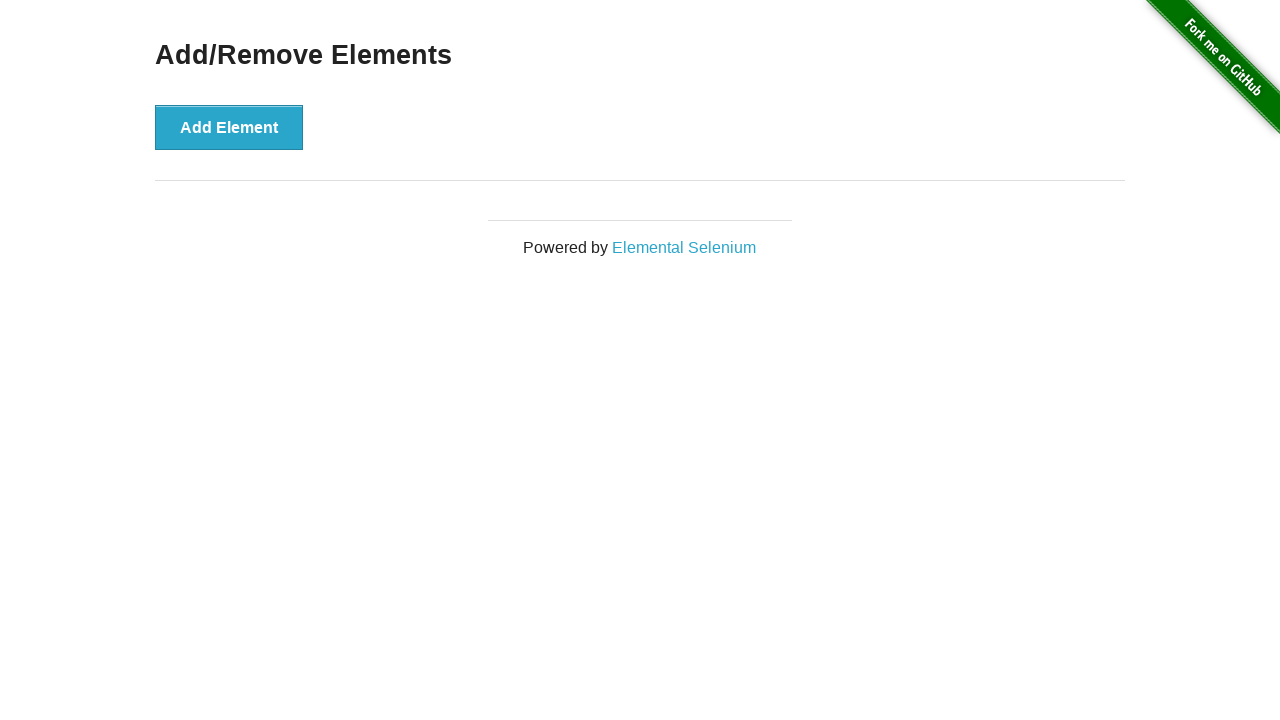

Clicked the 'Add Element' button at (229, 127) on xpath=//*[@id='content']/div/button
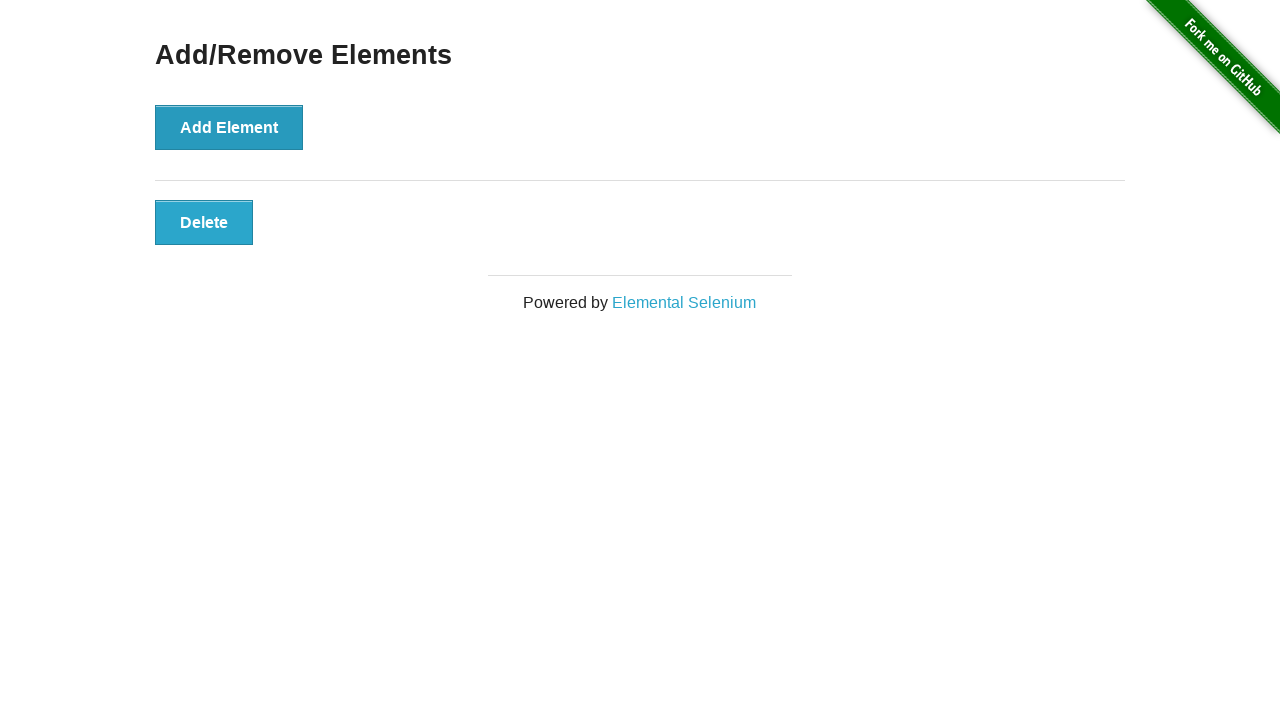

Waited for the Delete button to appear
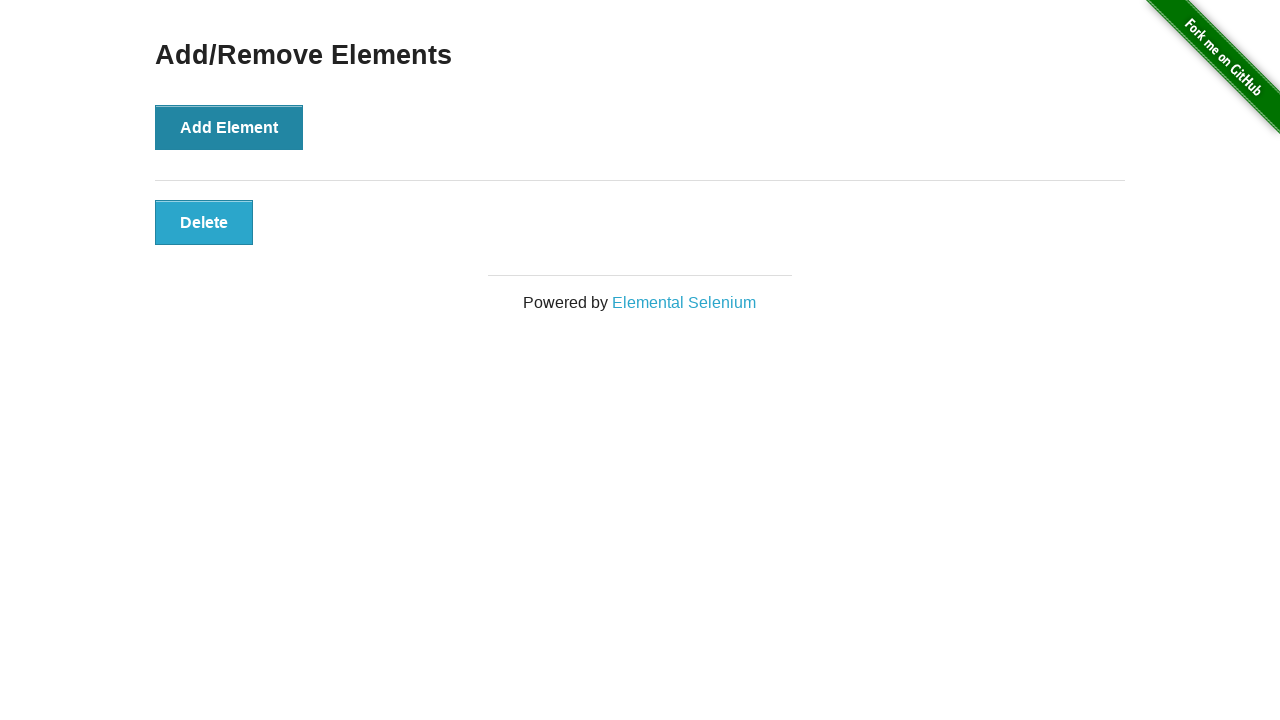

Verified the Delete button text is correct
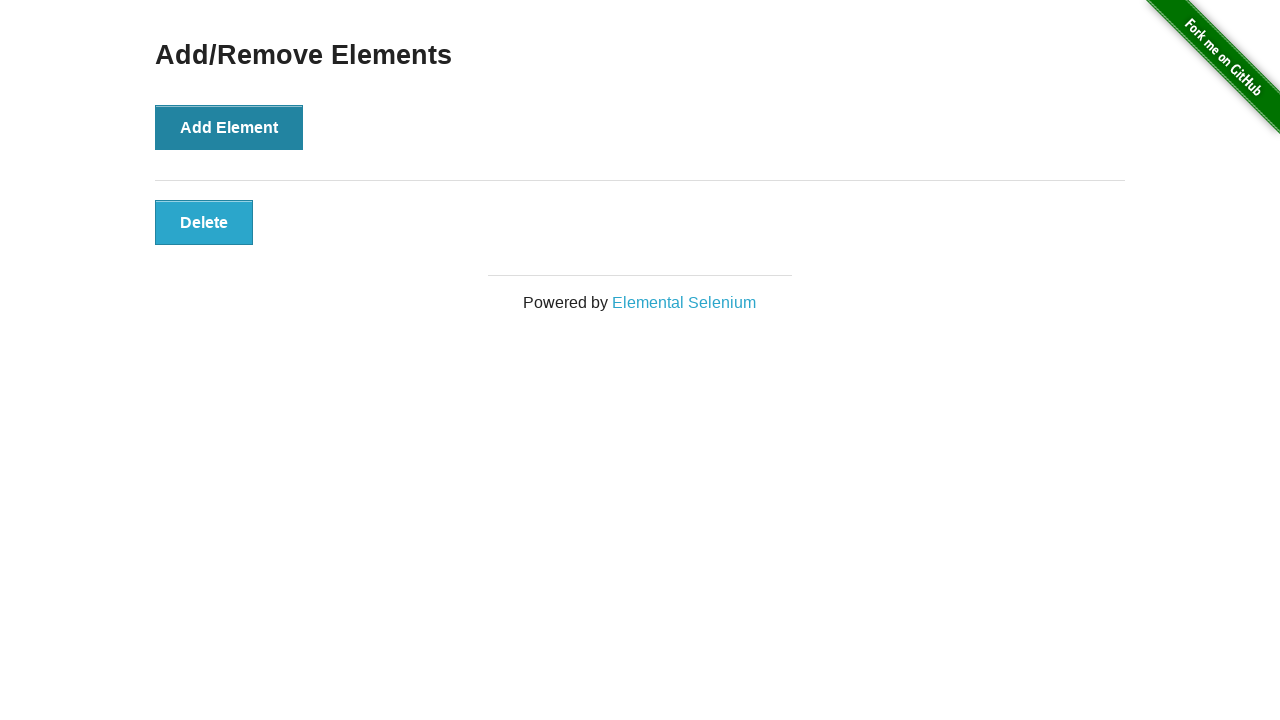

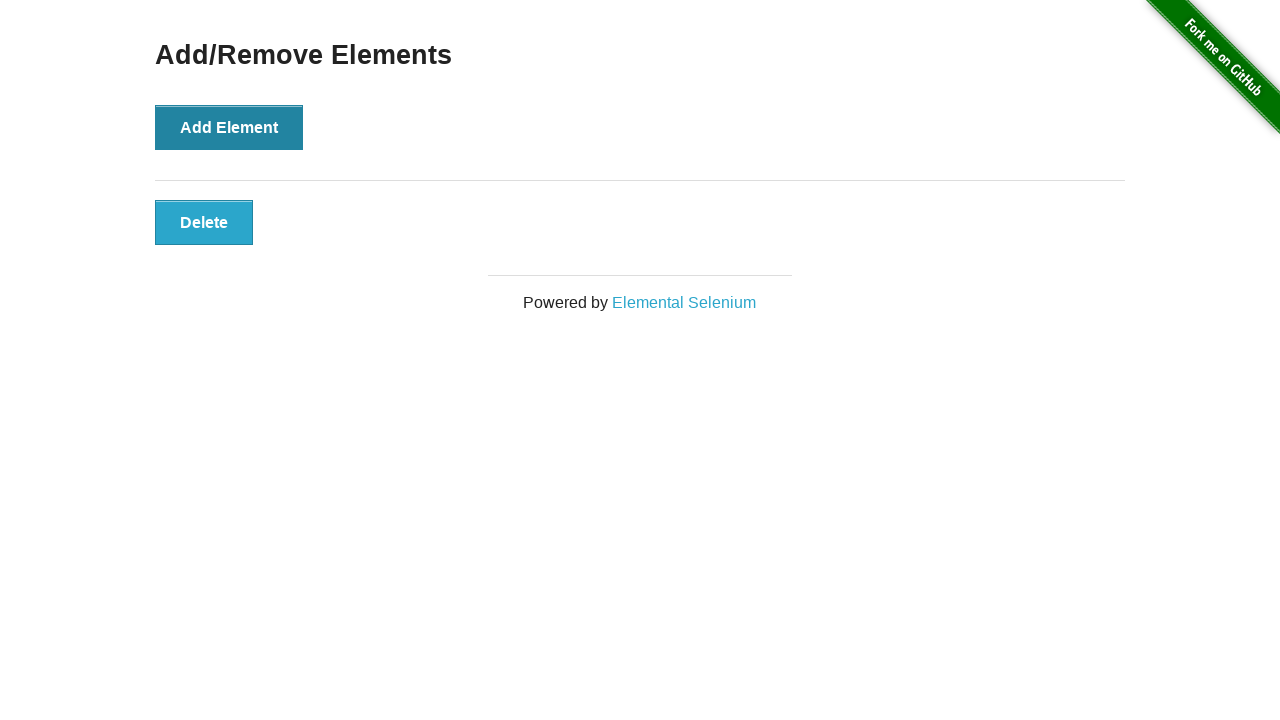